Tests various XPath locating strategies by finding elements using different XPath techniques including attributes, functions, and navigation, then navigates to a table page to test position-based XPath functions

Starting URL: https://theautomationzone.blogspot.com/2020/07/xpath-practice.html

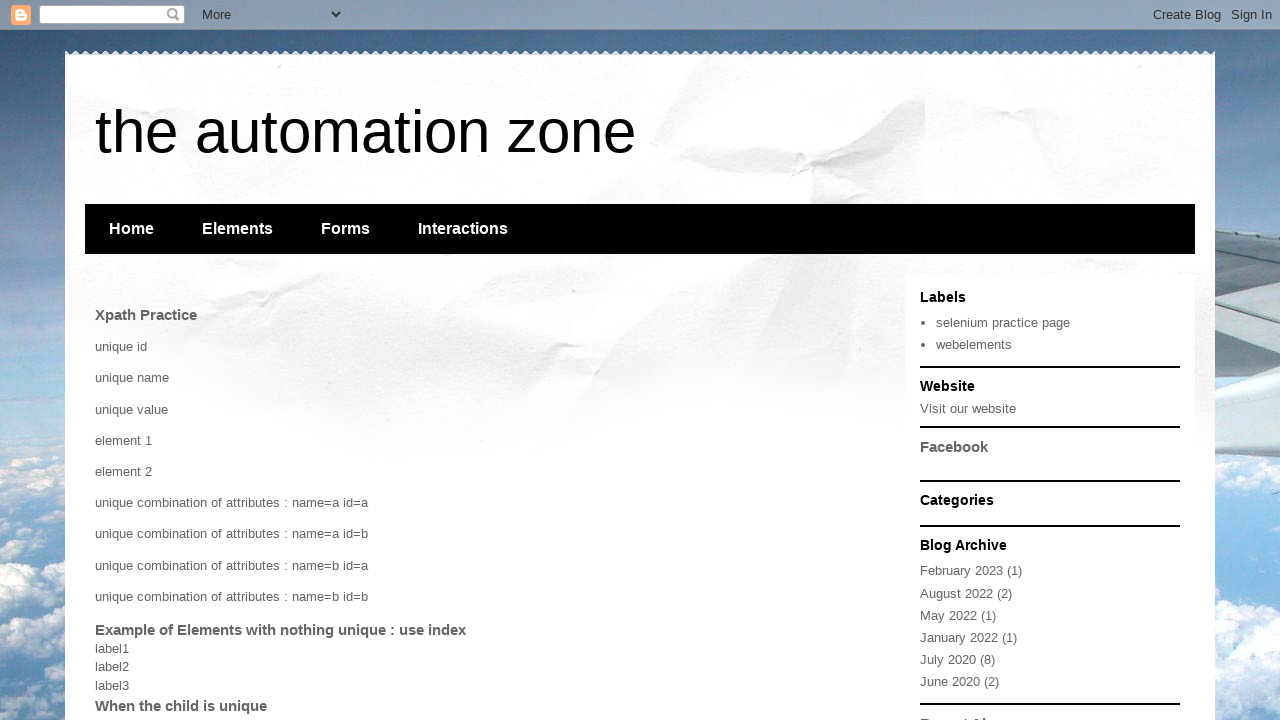

Located paragraph element with id='id1' using XPath
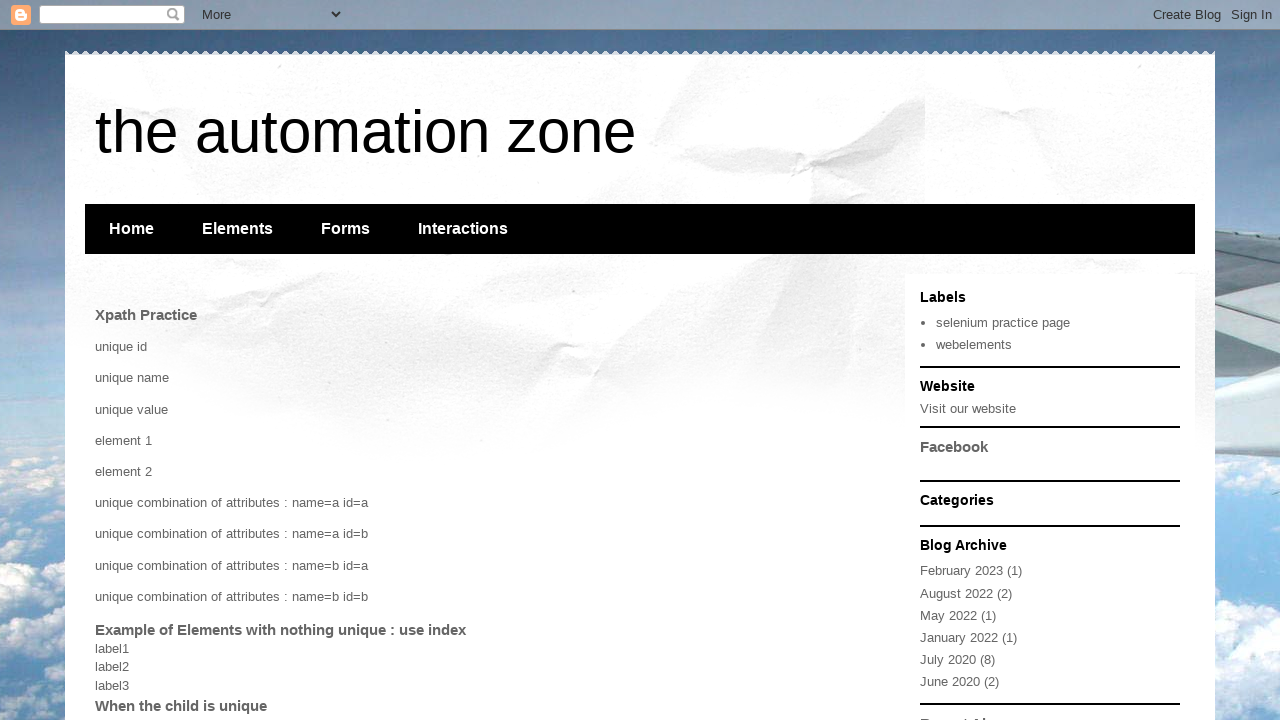

Located paragraph element with name='name1' using XPath
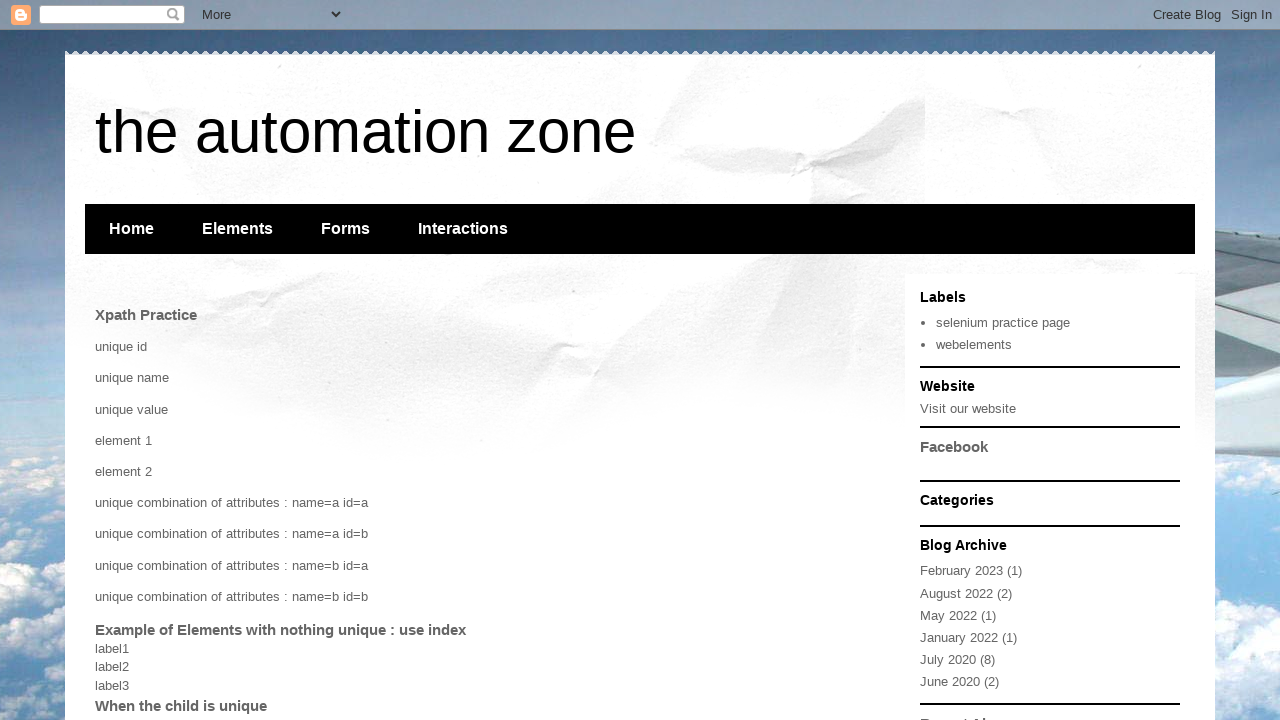

Located paragraph element with value='value1' using XPath
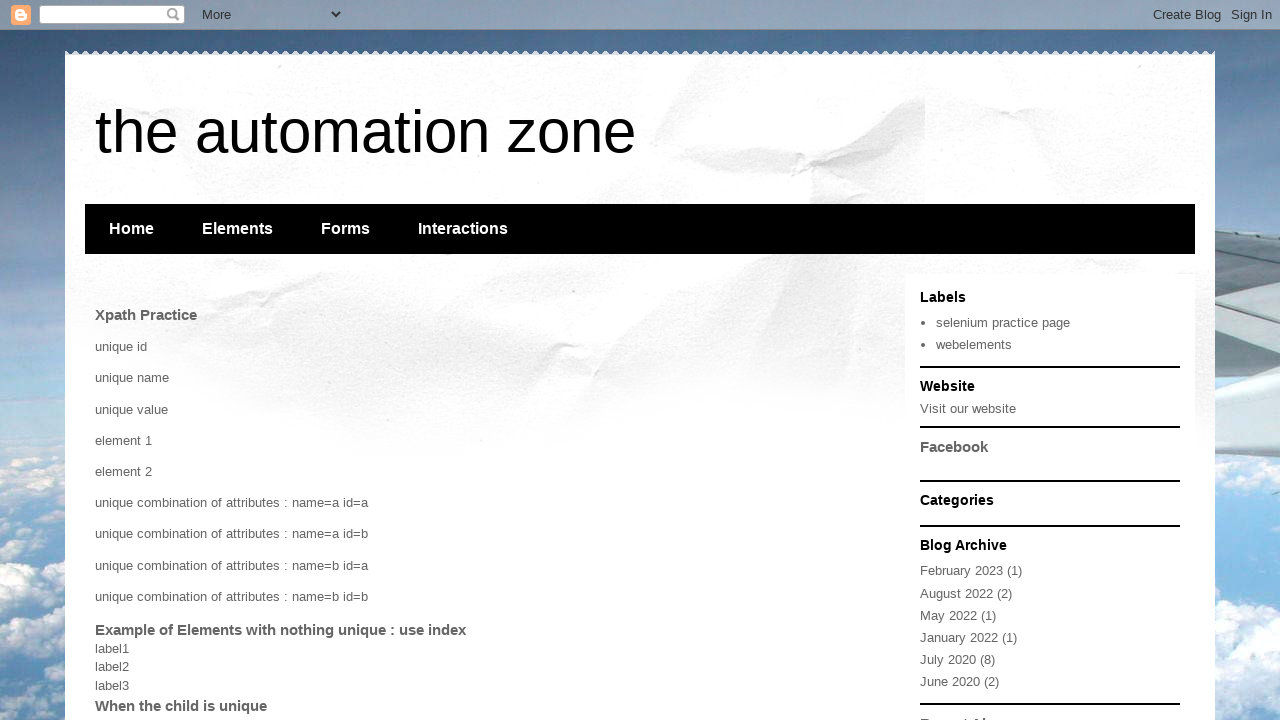

Located paragraph element using AND operator with multiple attributes
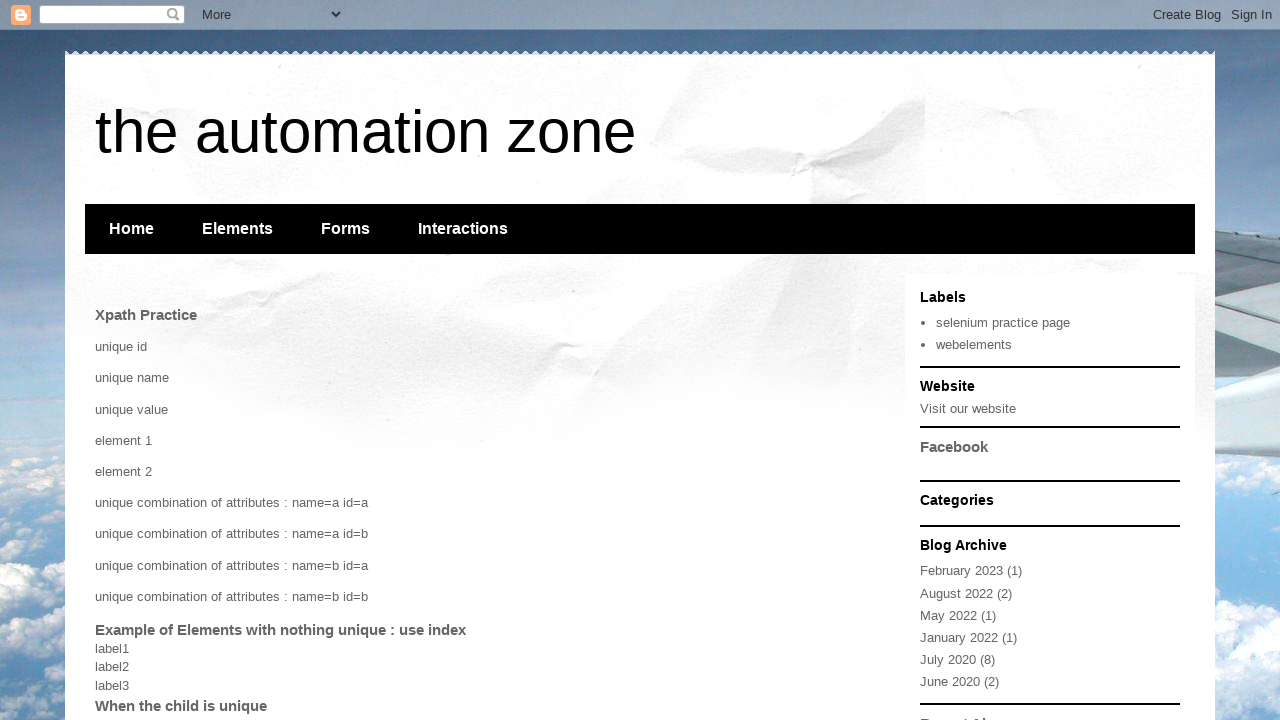

Located paragraph element using OR operator with multiple attributes
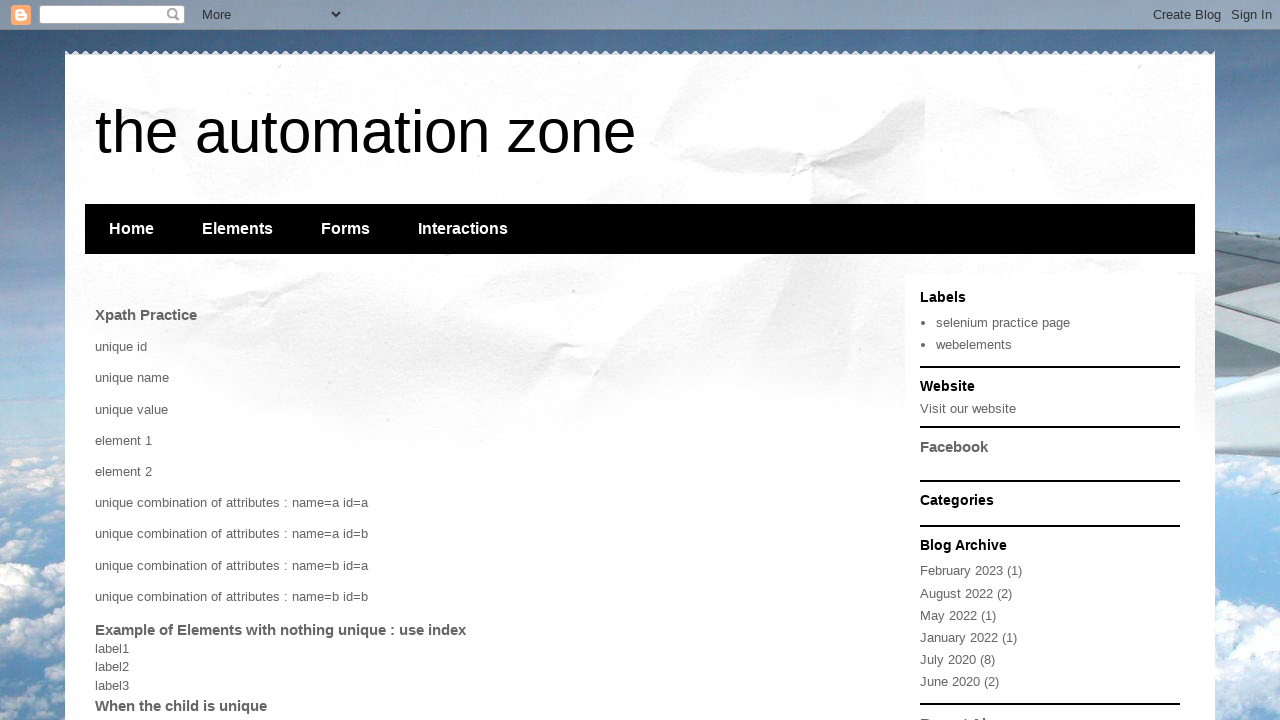

Located paragraph element using combined AND/OR operators with multiple attributes
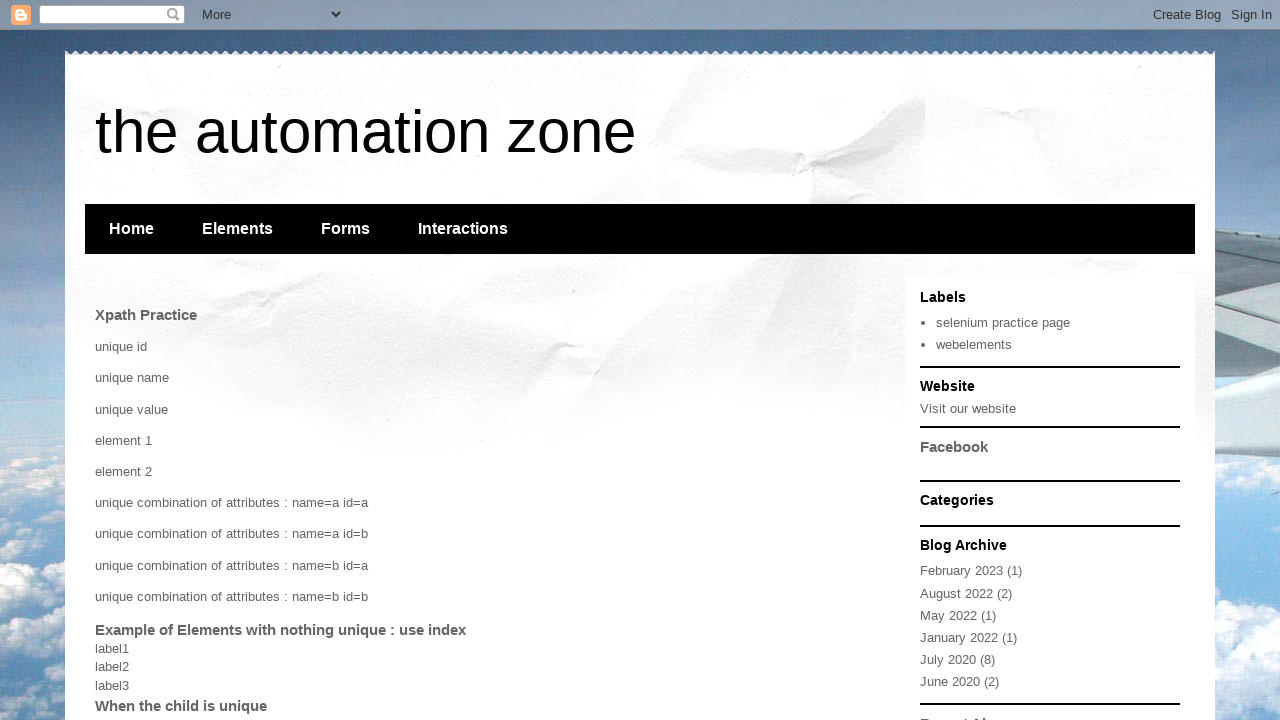

Located parent element of span with id='link' using parent navigation
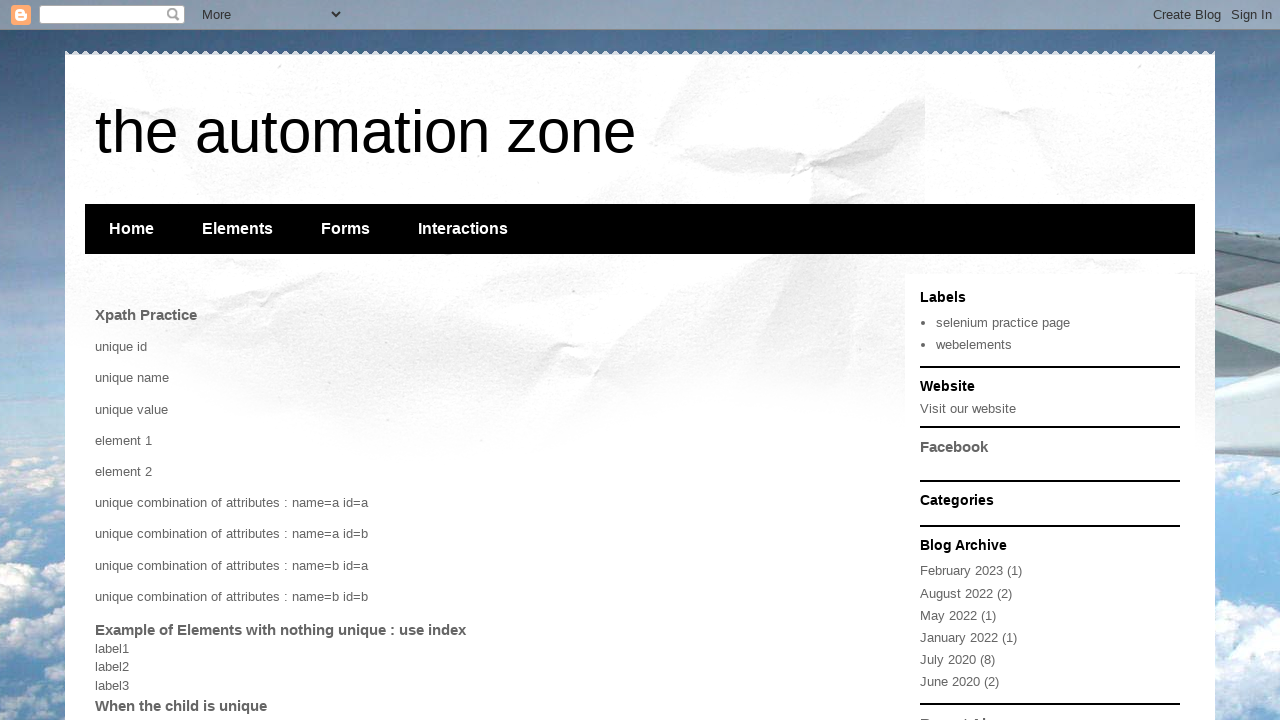

Located text input child of div with id='divA' using child navigation
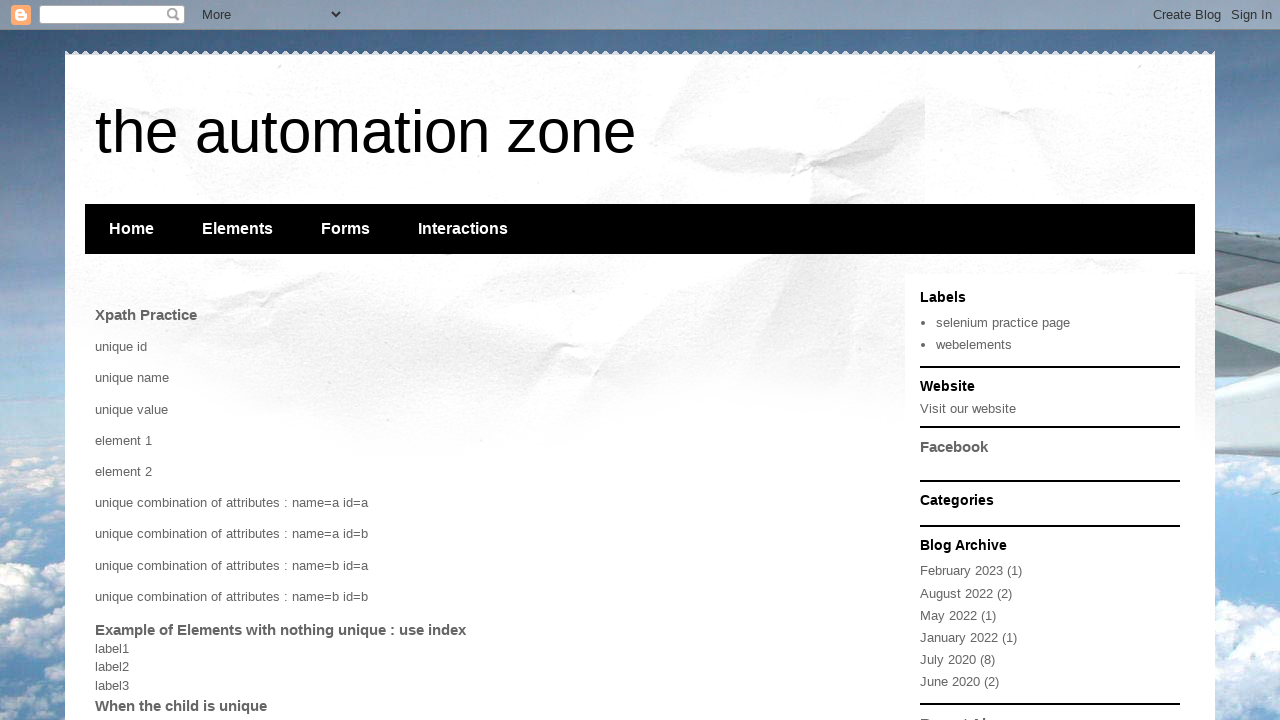

Located input element nested under span inside div with id='divC'
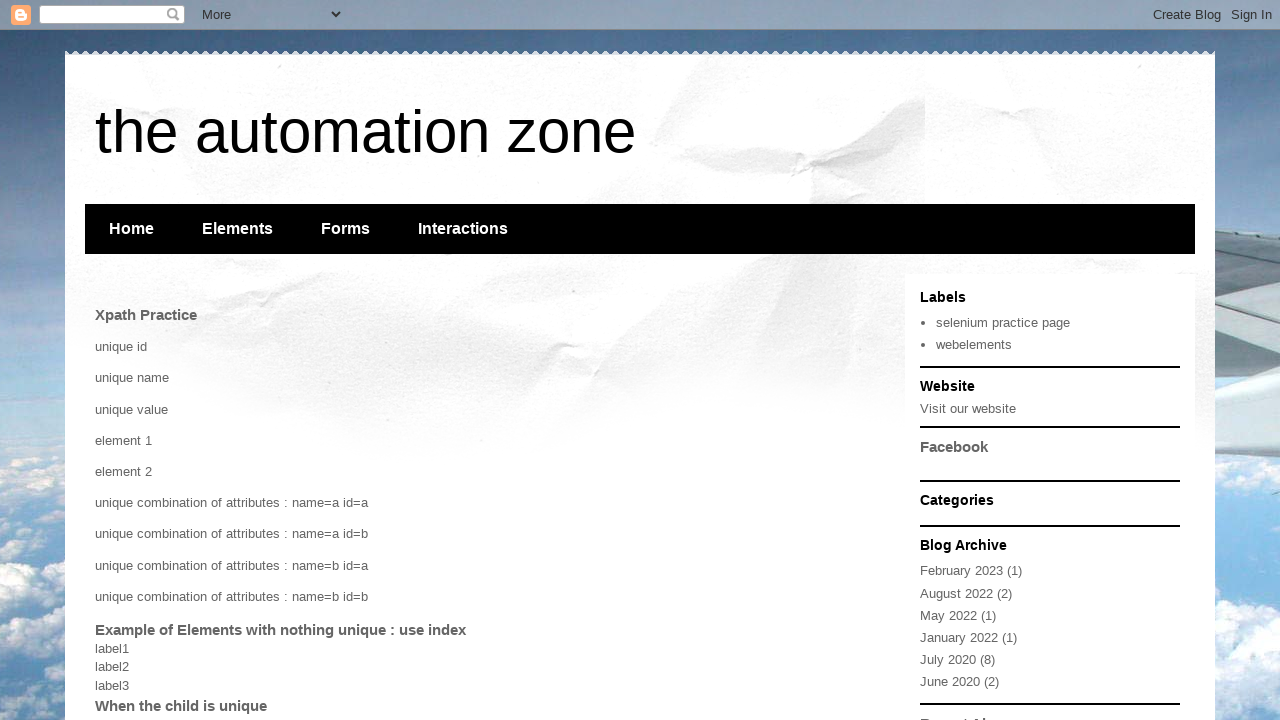

Located input element anywhere under div with id='divC' using descendant axis
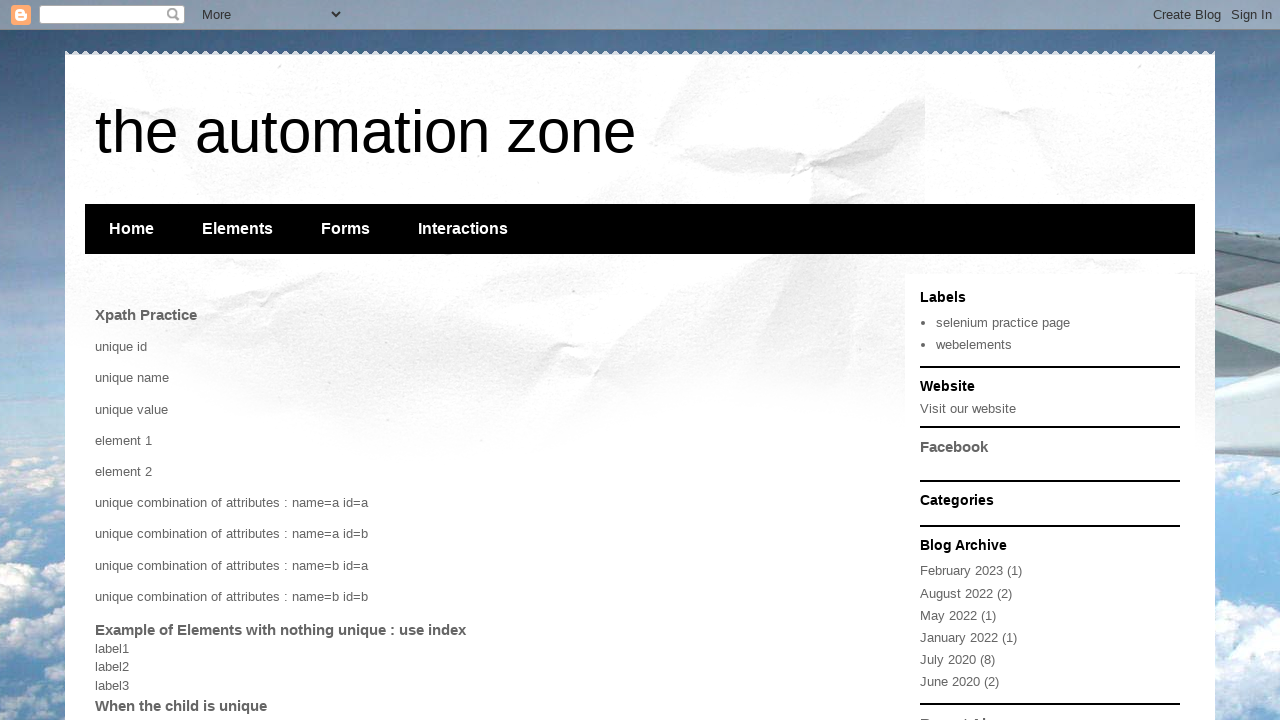

Located first label element with id='lable' using position-based index
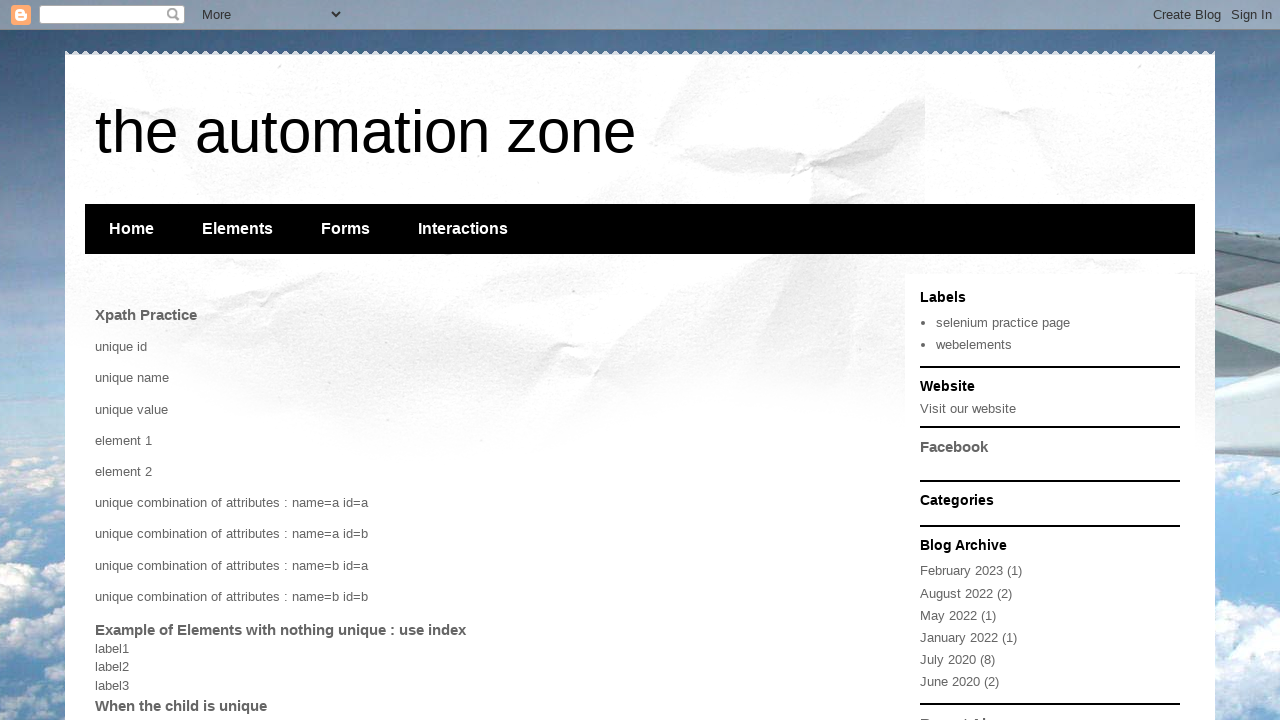

Located anchor element containing span with id='link'
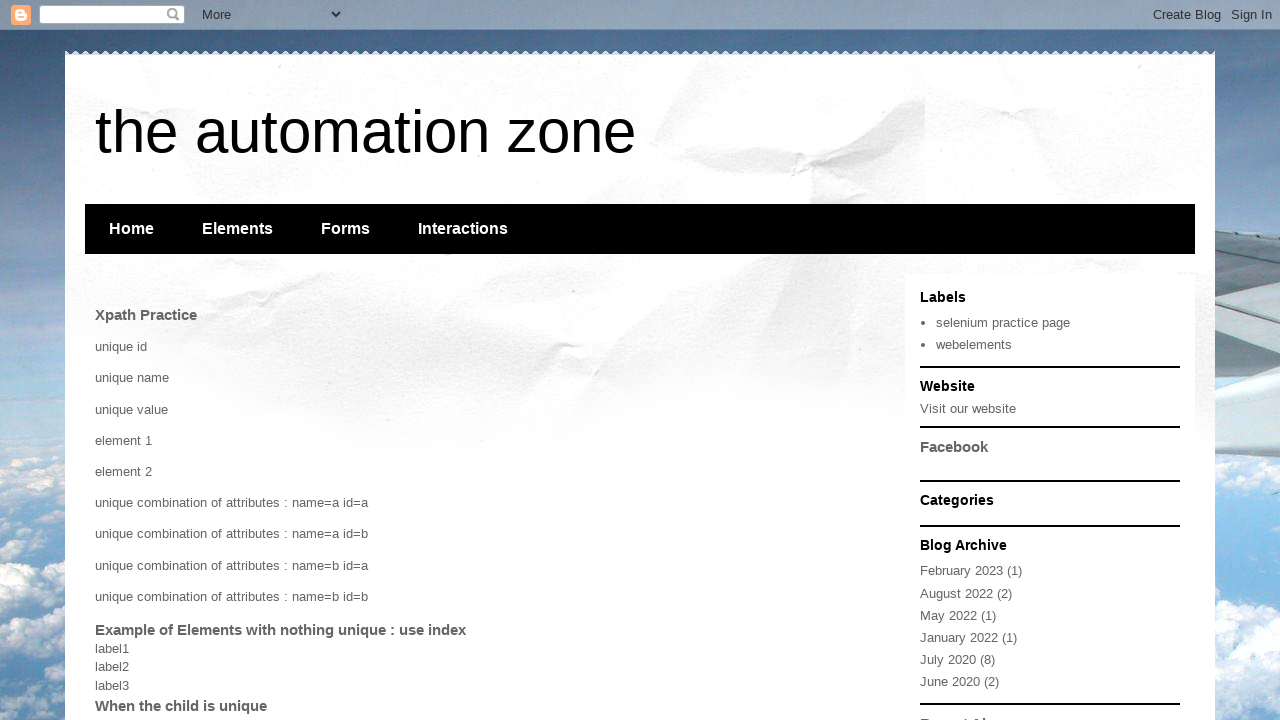

Located paragraph element with exact text 'unique id'
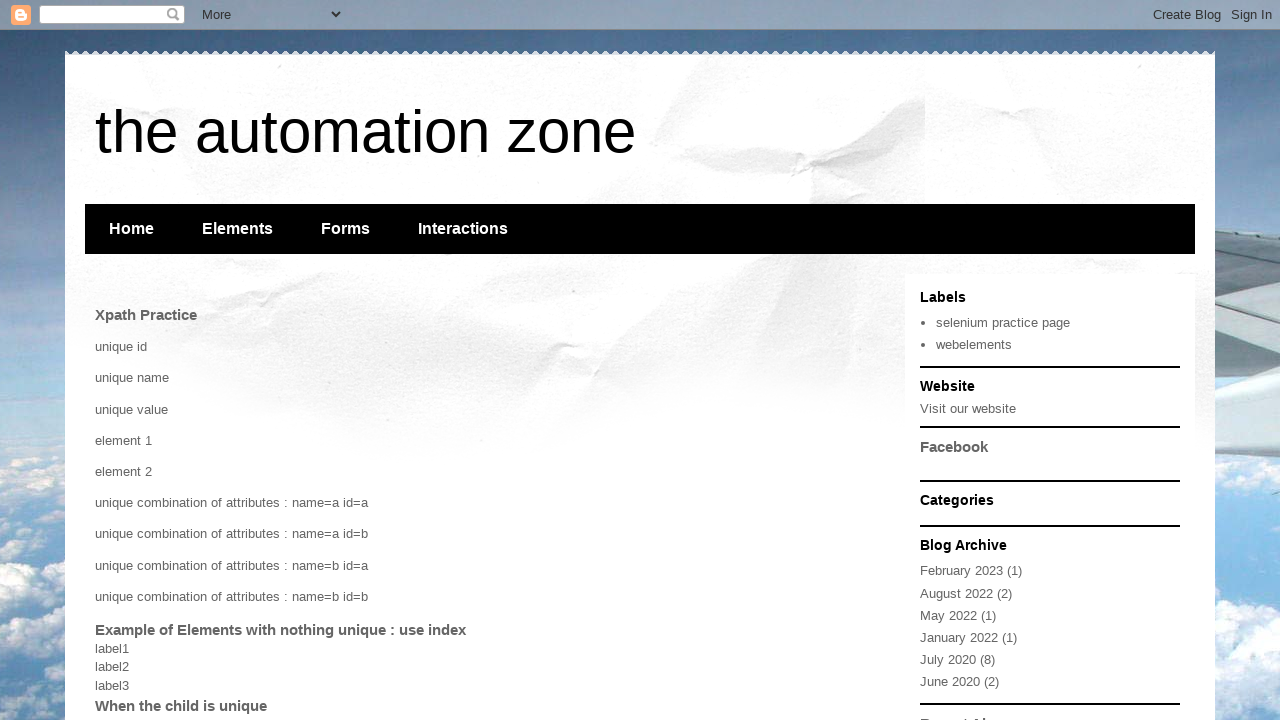

Located paragraph element whose id contains 'd1' substring
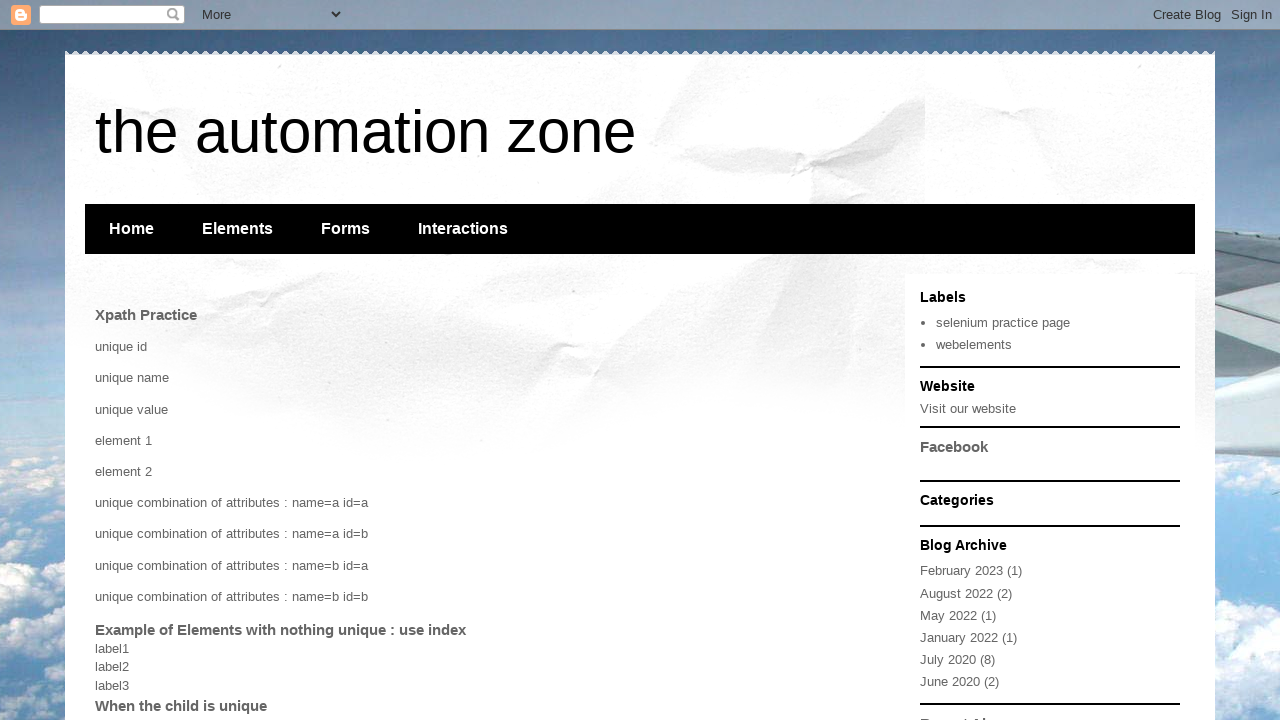

Located paragraph element whose id contains 'random' substring
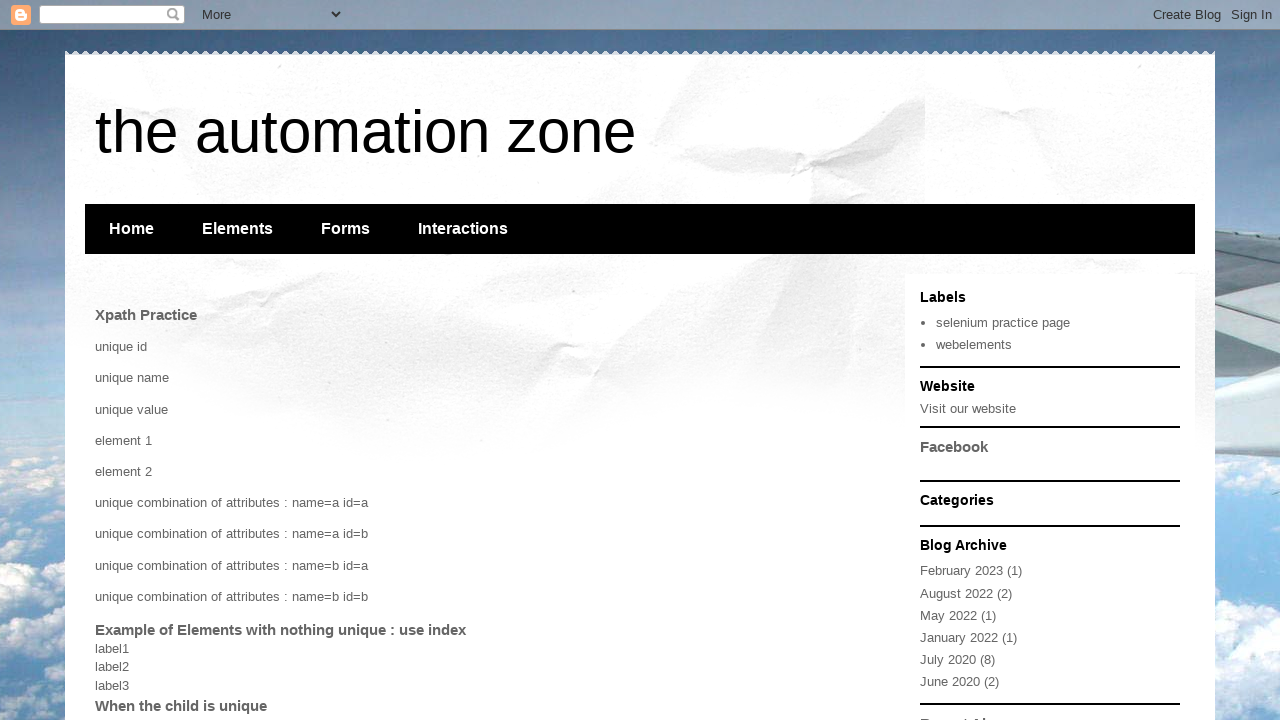

Navigated to sample web table page for table XPath testing
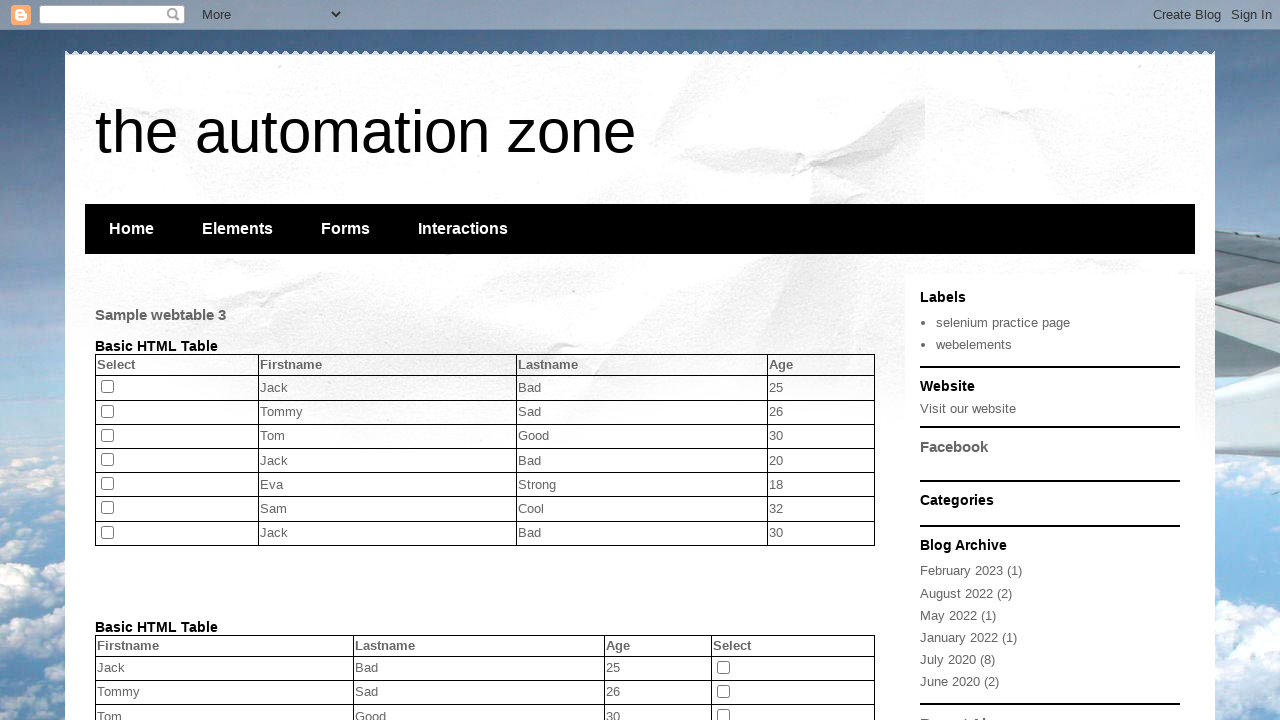

Located table element with id='table1'
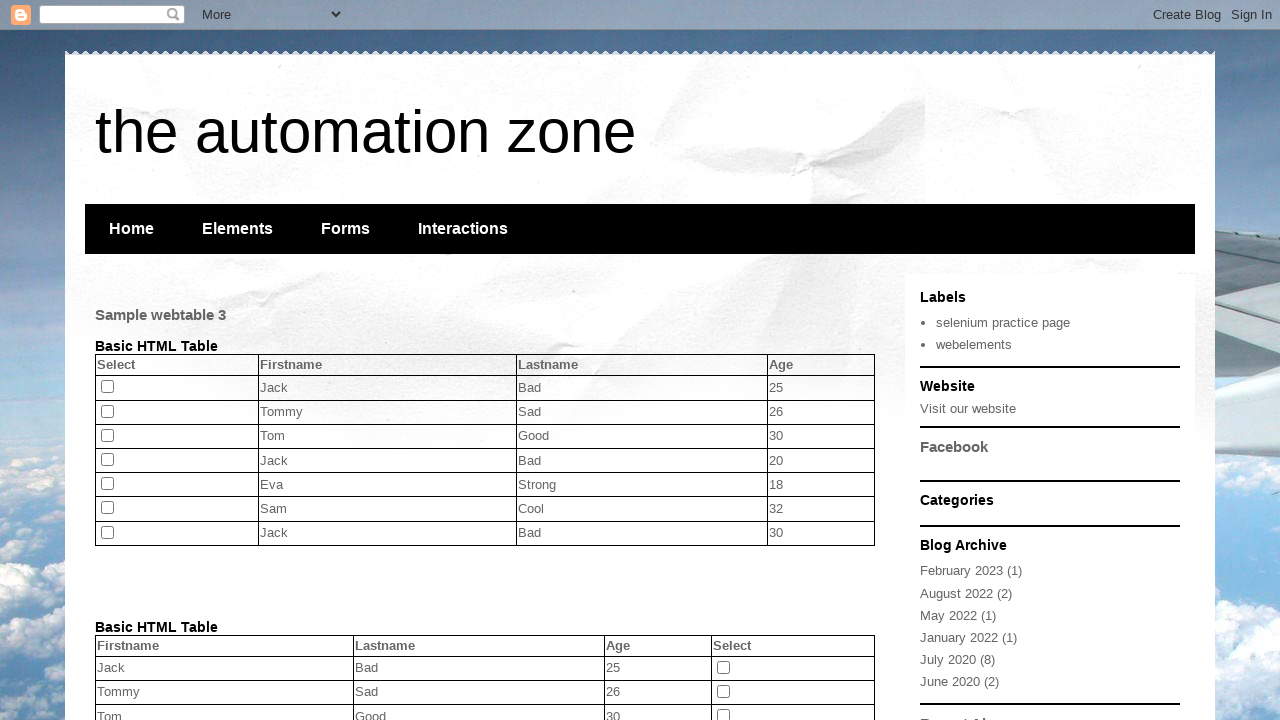

Located first table row in table1 using position() function
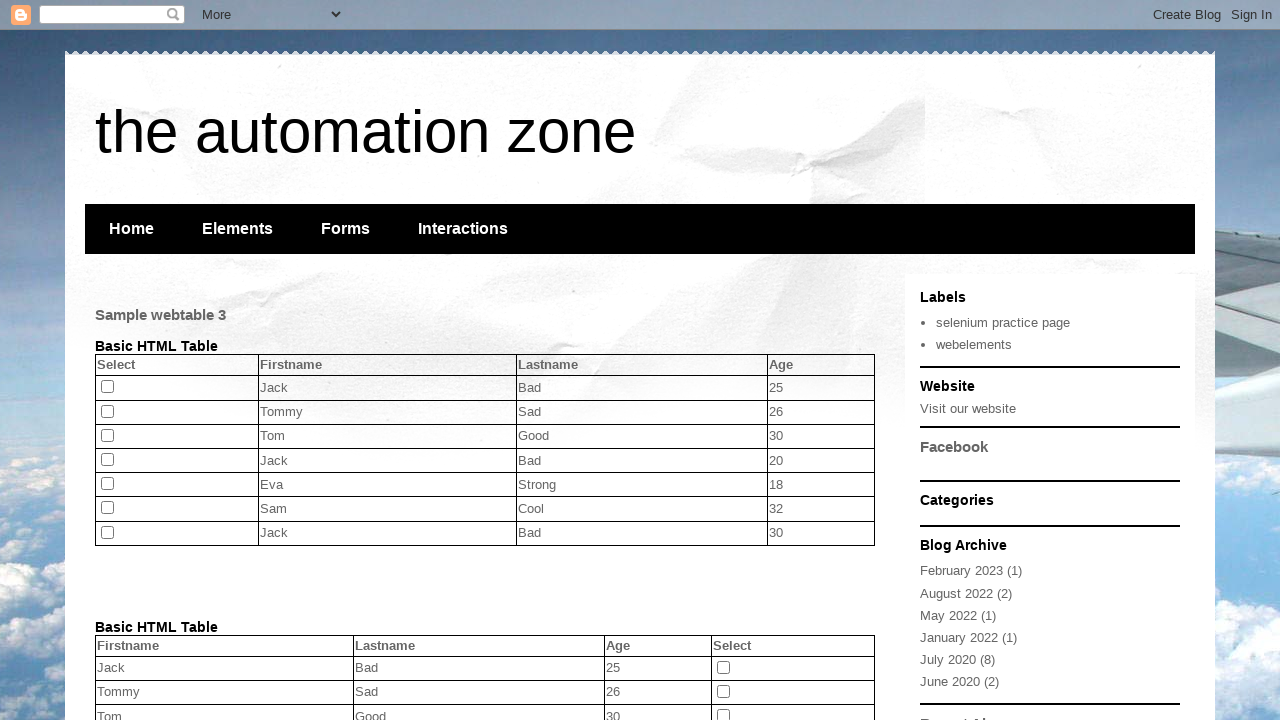

Located last table row in table1 using last() function
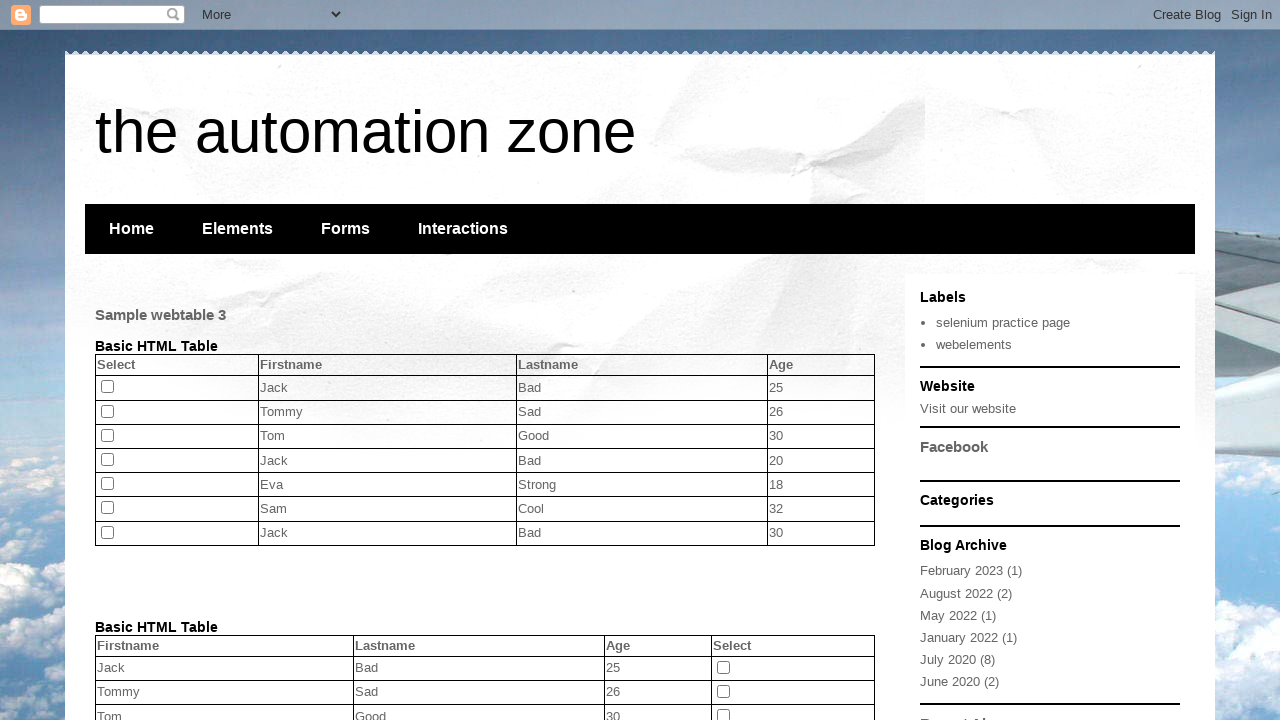

Located input element in last table row of table1
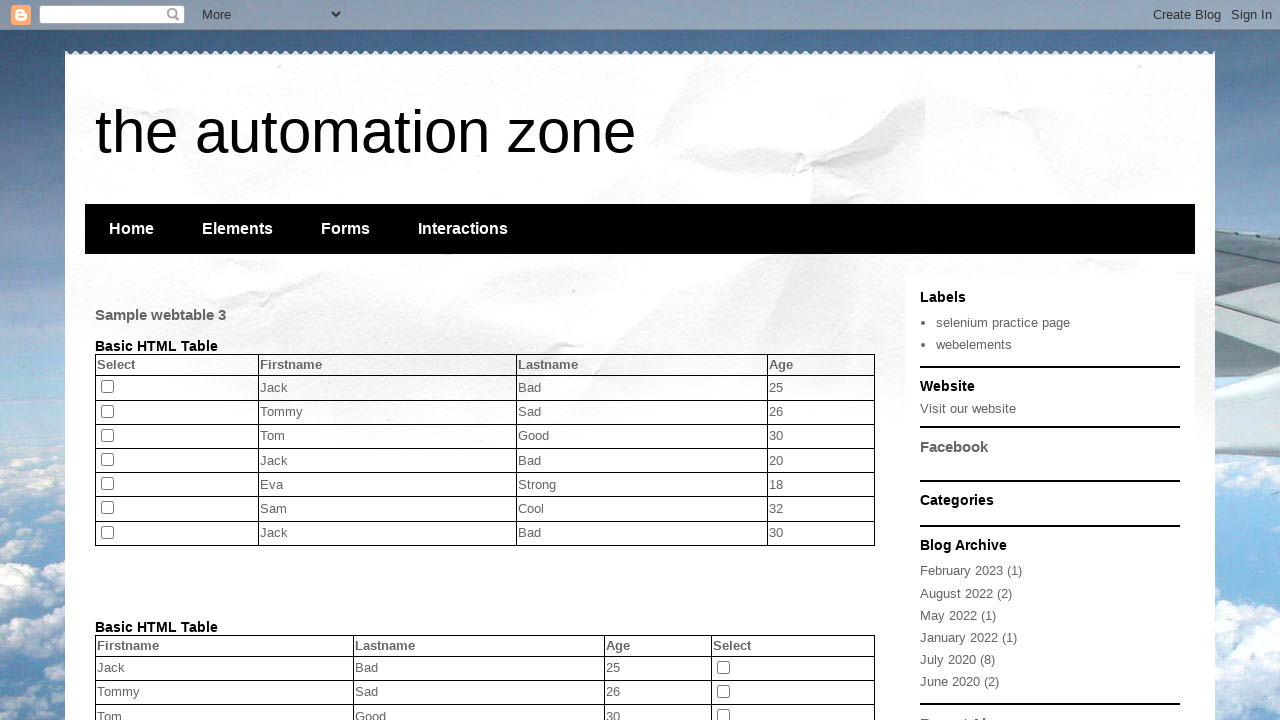

Located first table row in table1 using [1] index
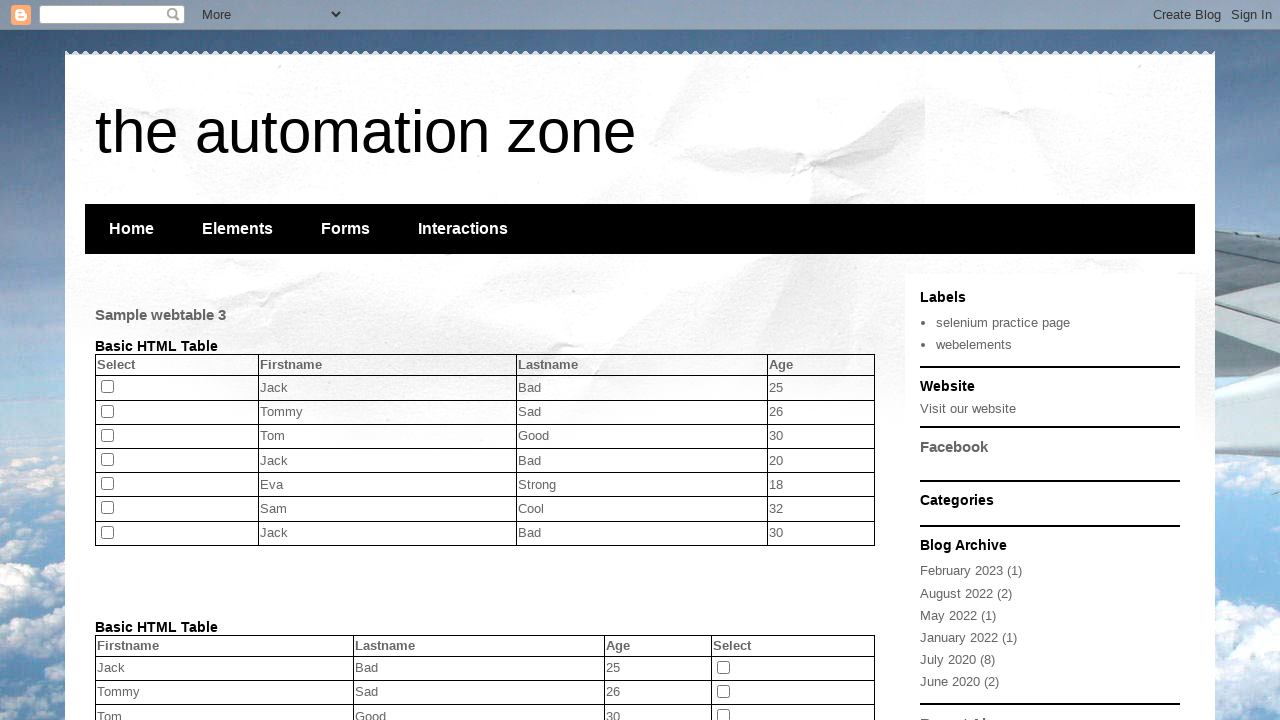

Located table containing exactly 8 rows using count() function
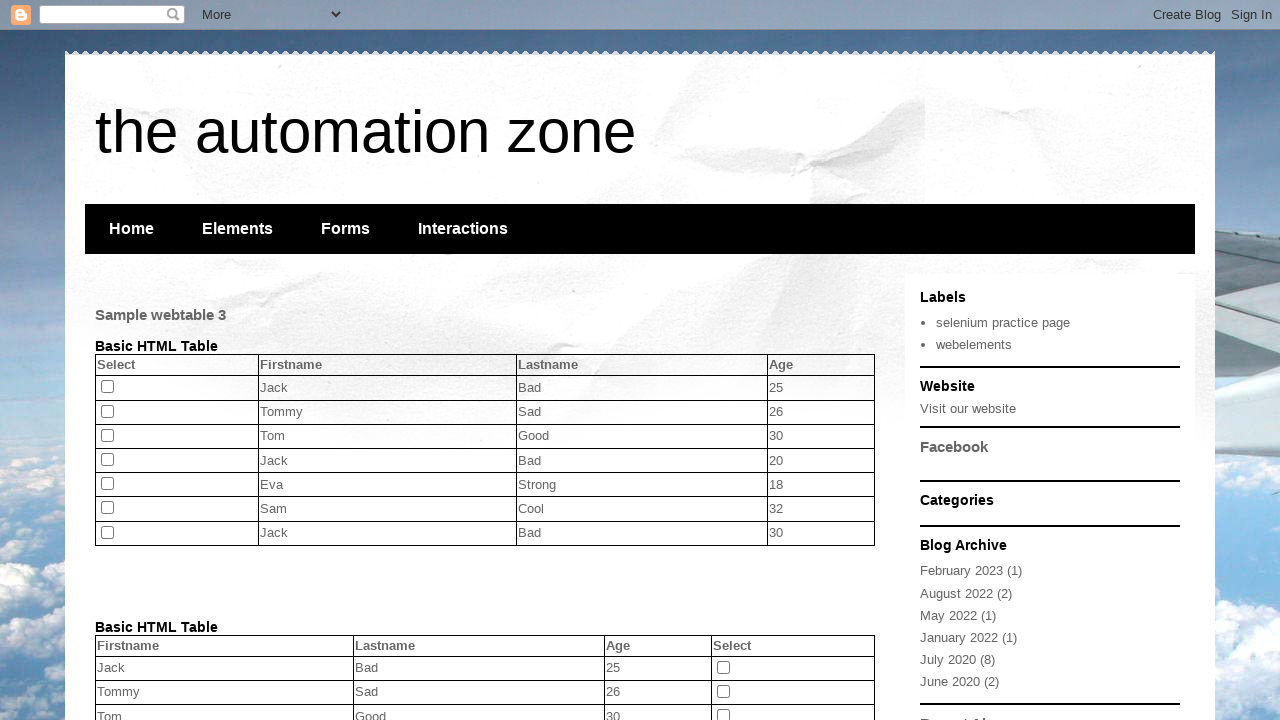

Navigated back to XPath practice page for additional testing
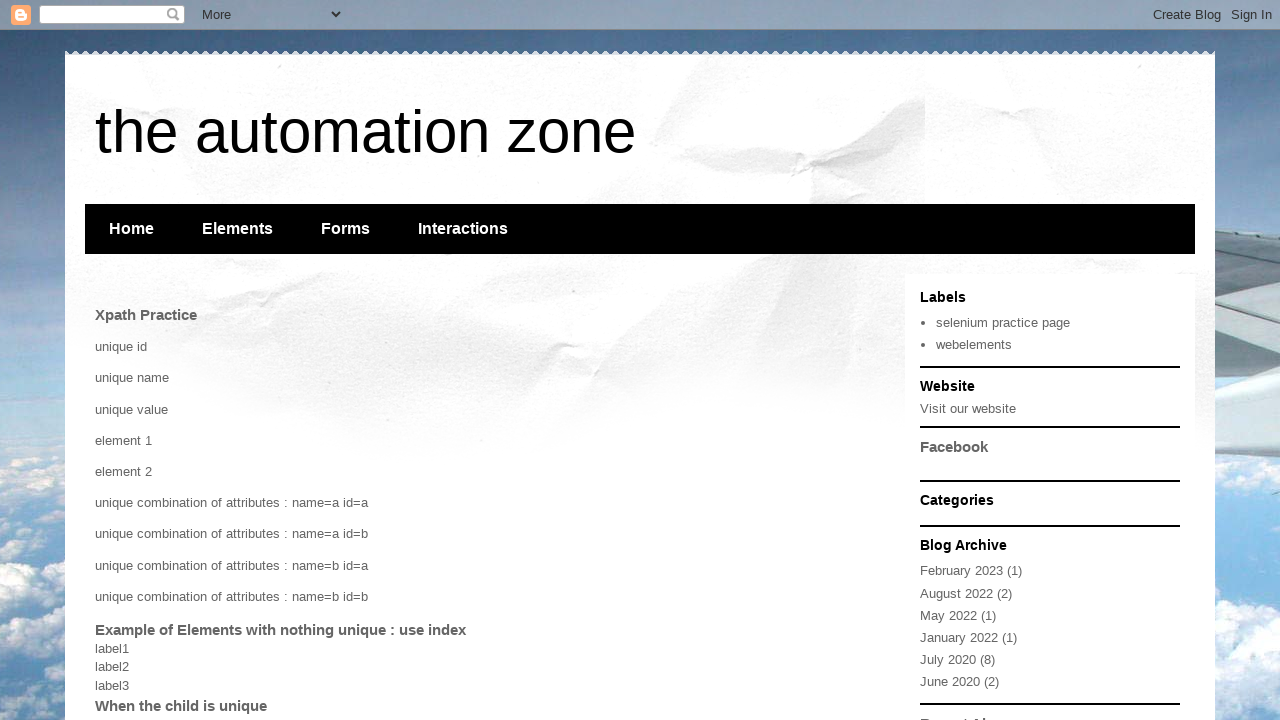

Located paragraph element with normalized id='randomText' using normalize-space() function
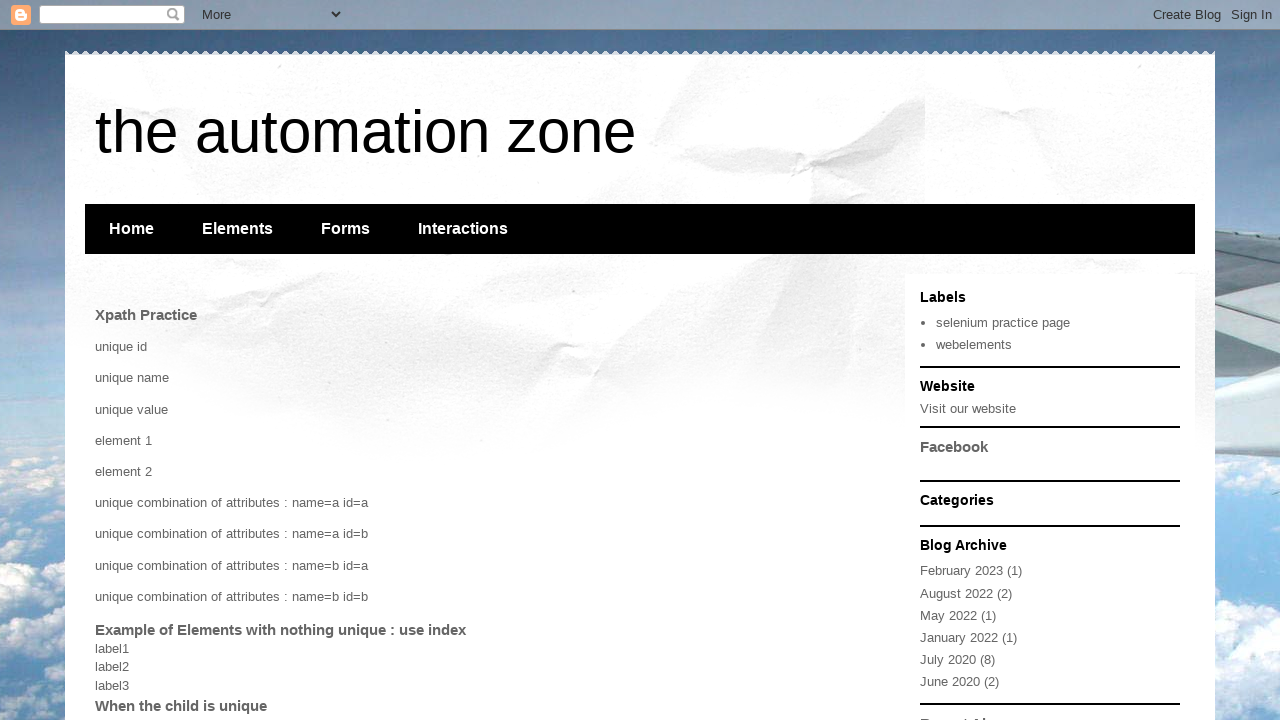

Located paragraph with text longer than 30 characters and specific id/name attributes using string-length()
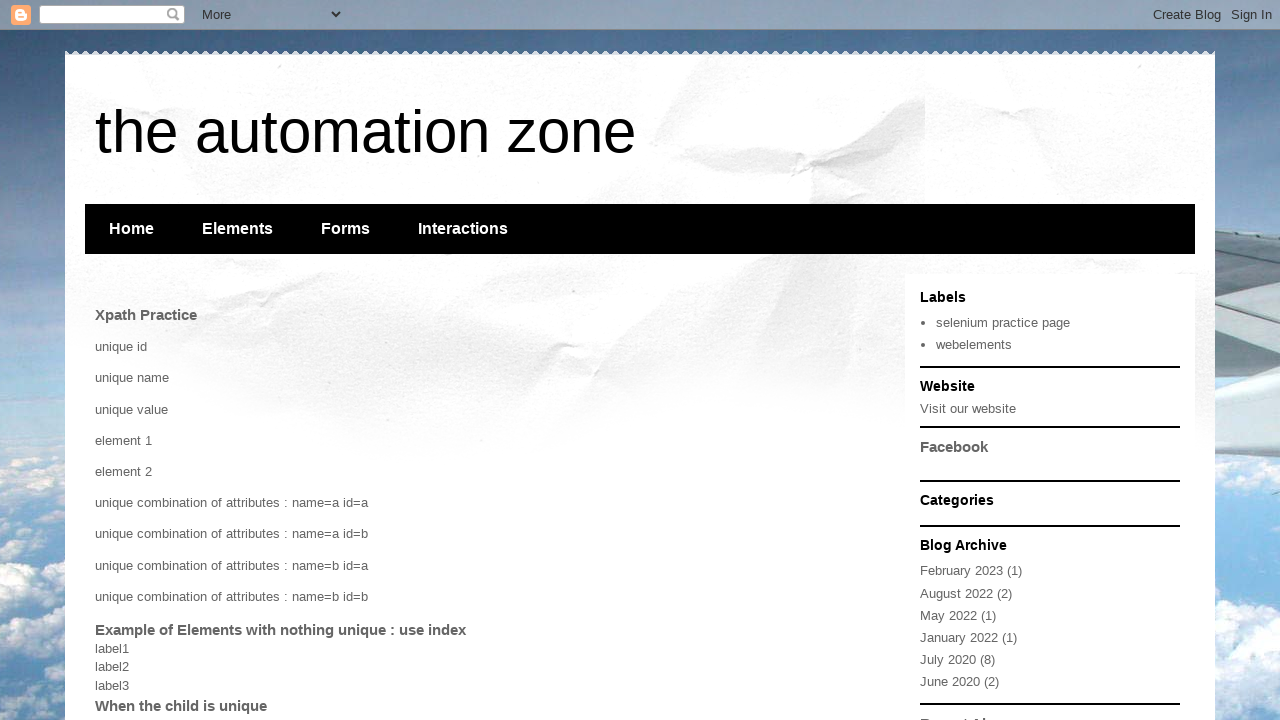

Located gender input element excluding one with id='gender-0' using not() function
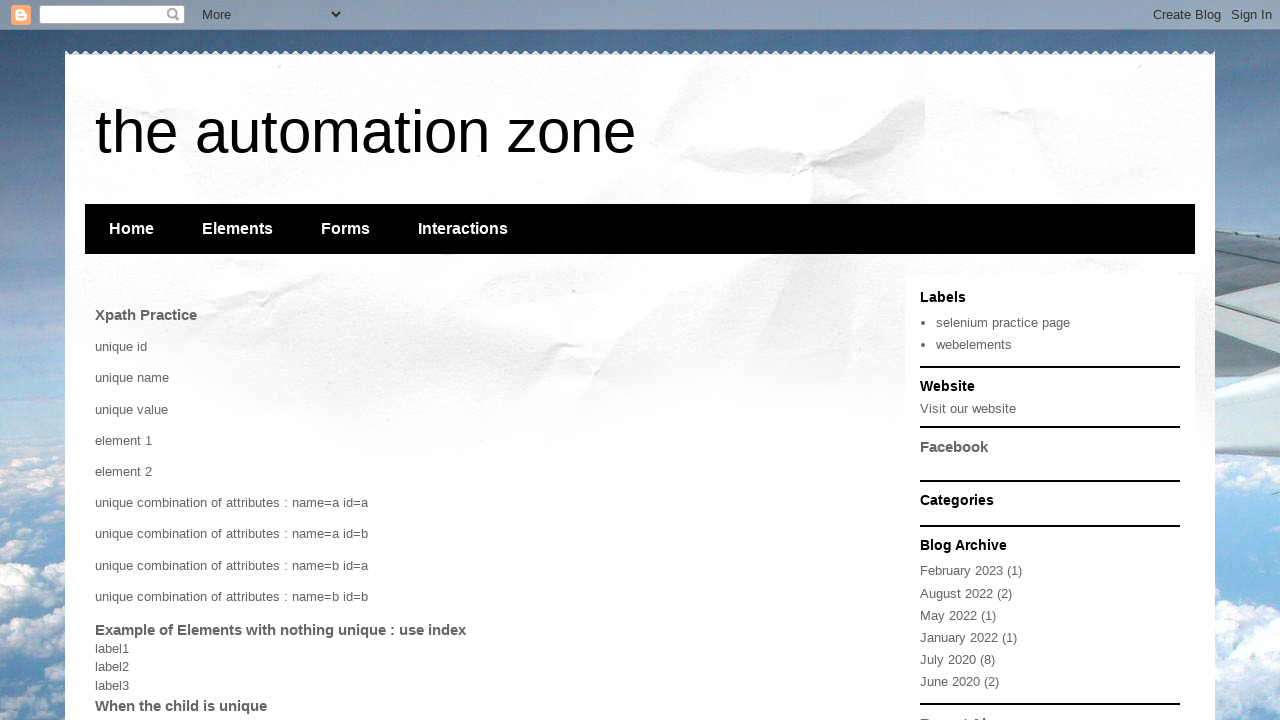

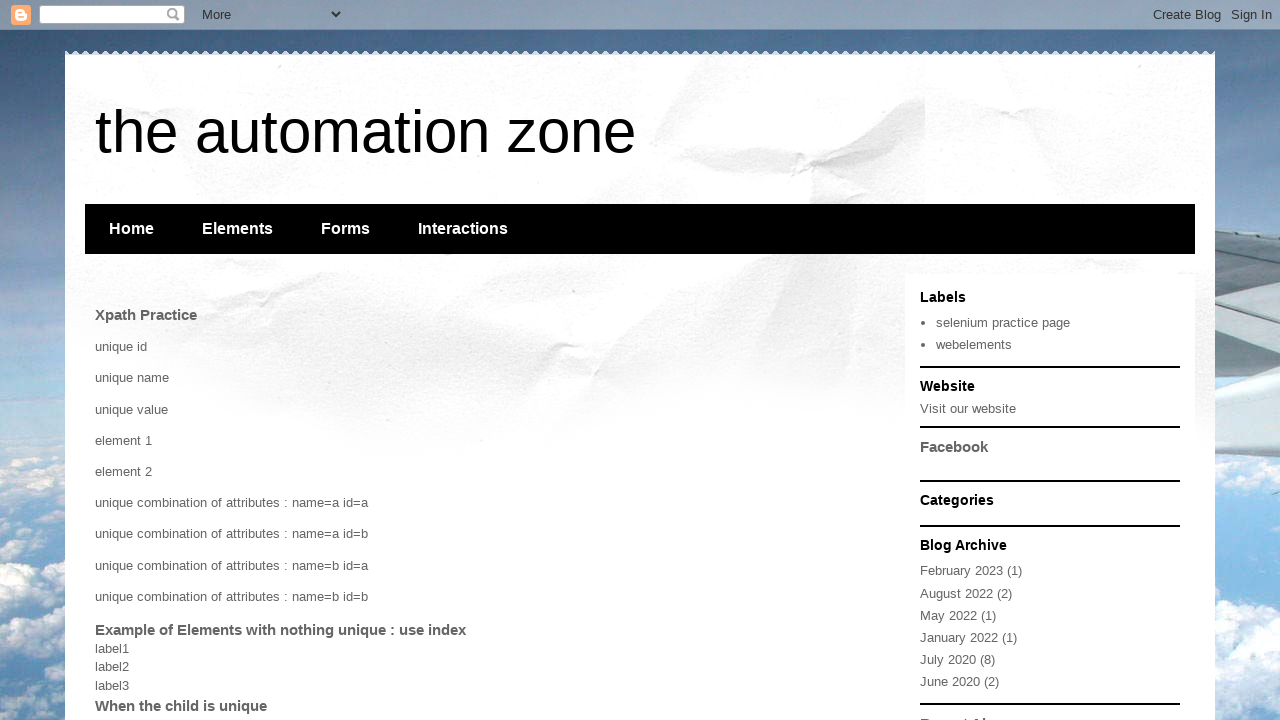